Tests alert dialog interaction by clicking alert button and accepting it

Starting URL: https://dgotlieb.github.io/Navigation/Navigation.html

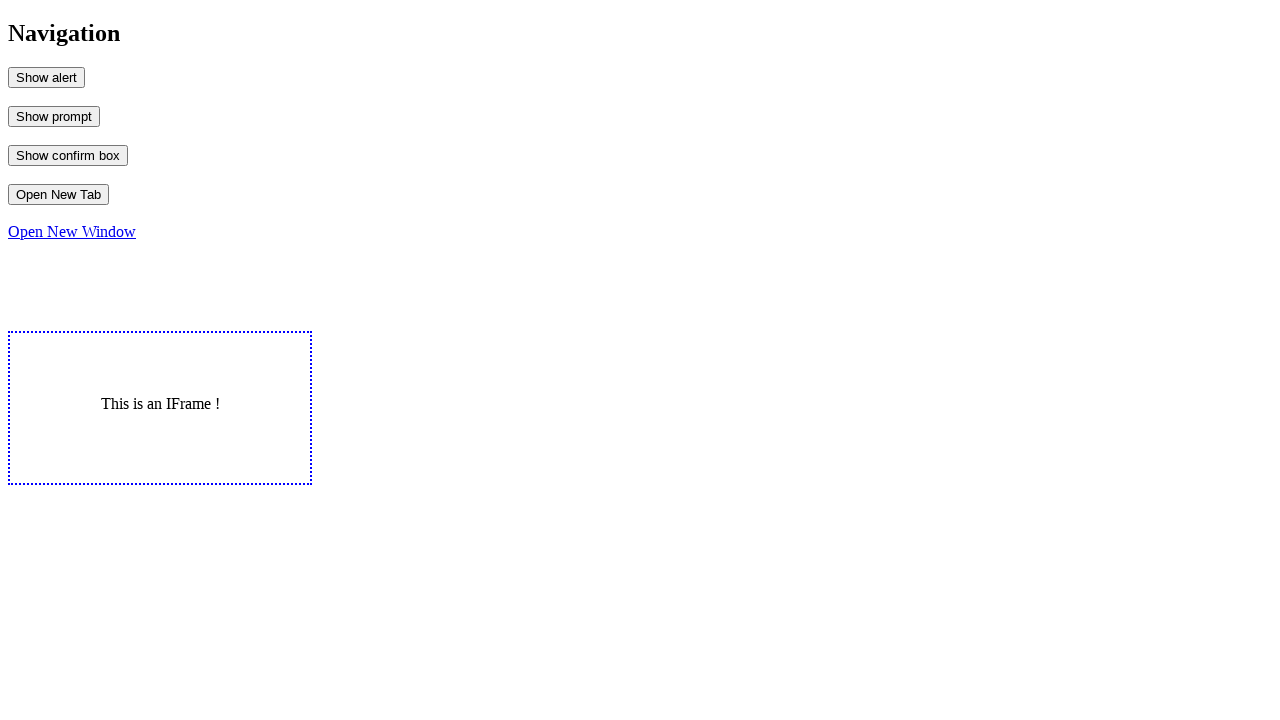

Clicked alert button (#MyAlert) at (46, 77) on #MyAlert
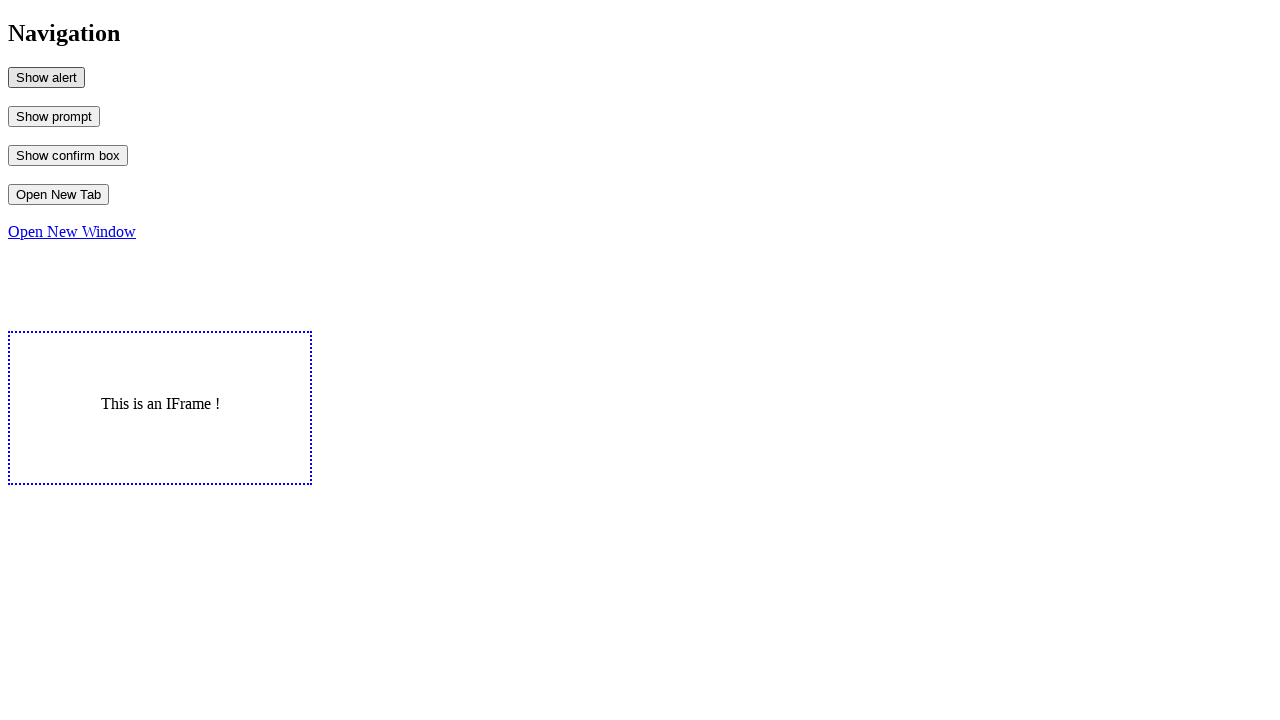

Set up dialog handler to accept alert
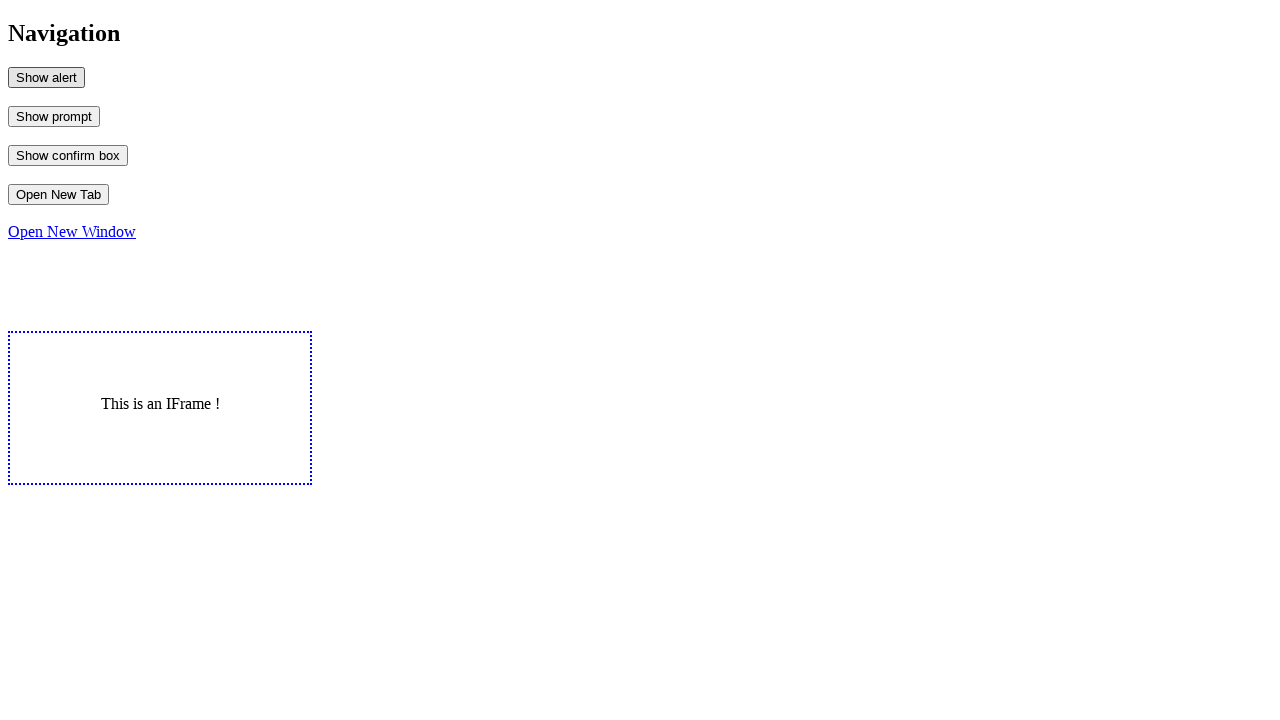

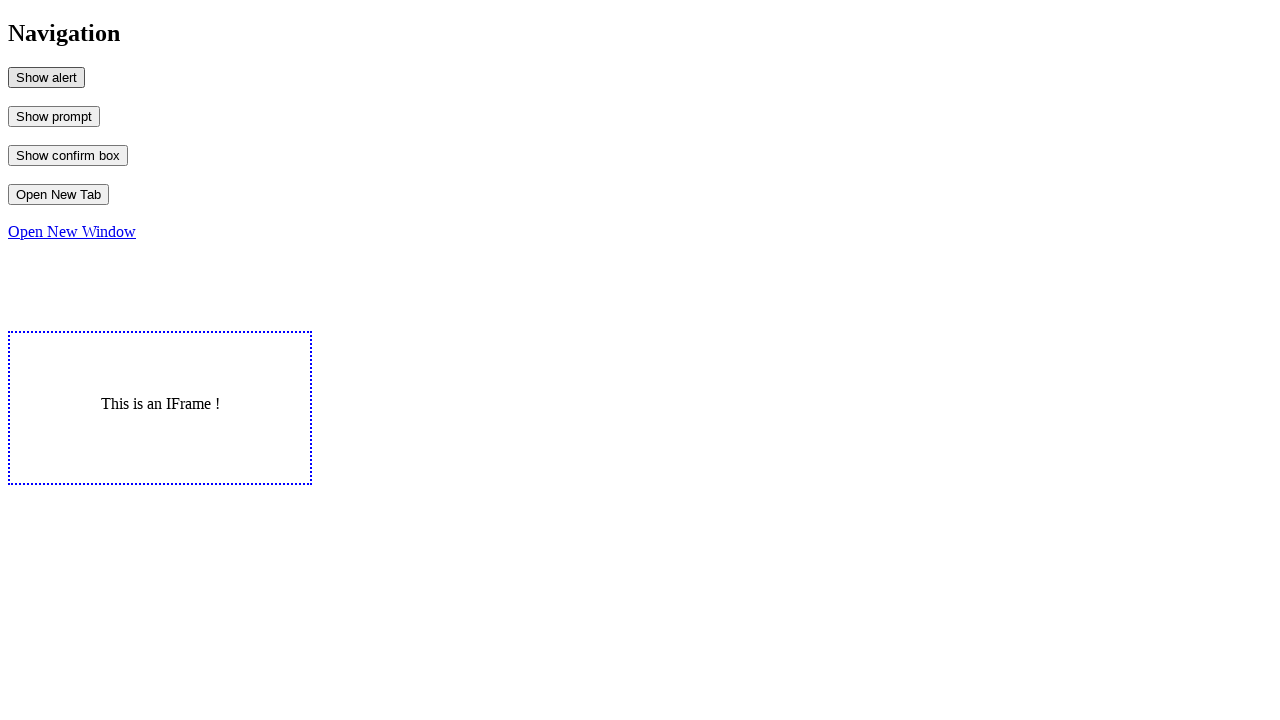